Tests student registration form submission with only last name field filled, expecting validation failure or partial submission

Starting URL: https://demoqa.com/automation-practice-form

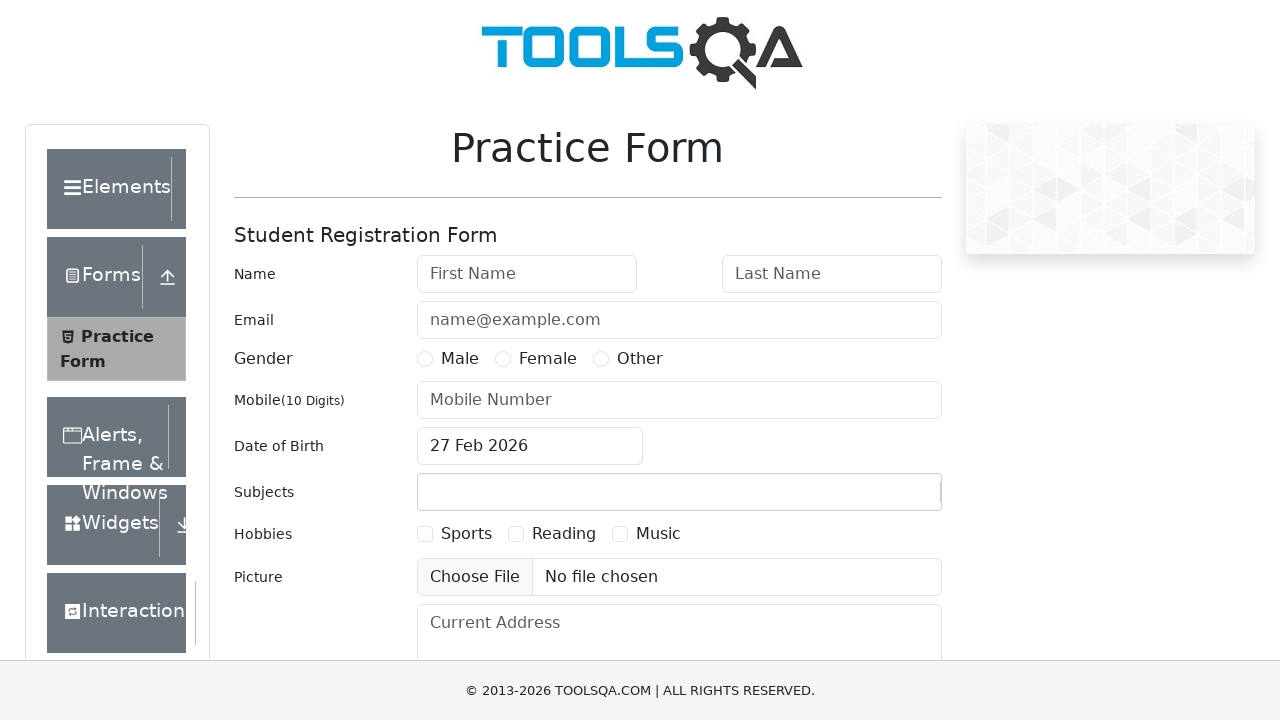

Filled last name field with 'Smith' on #lastName
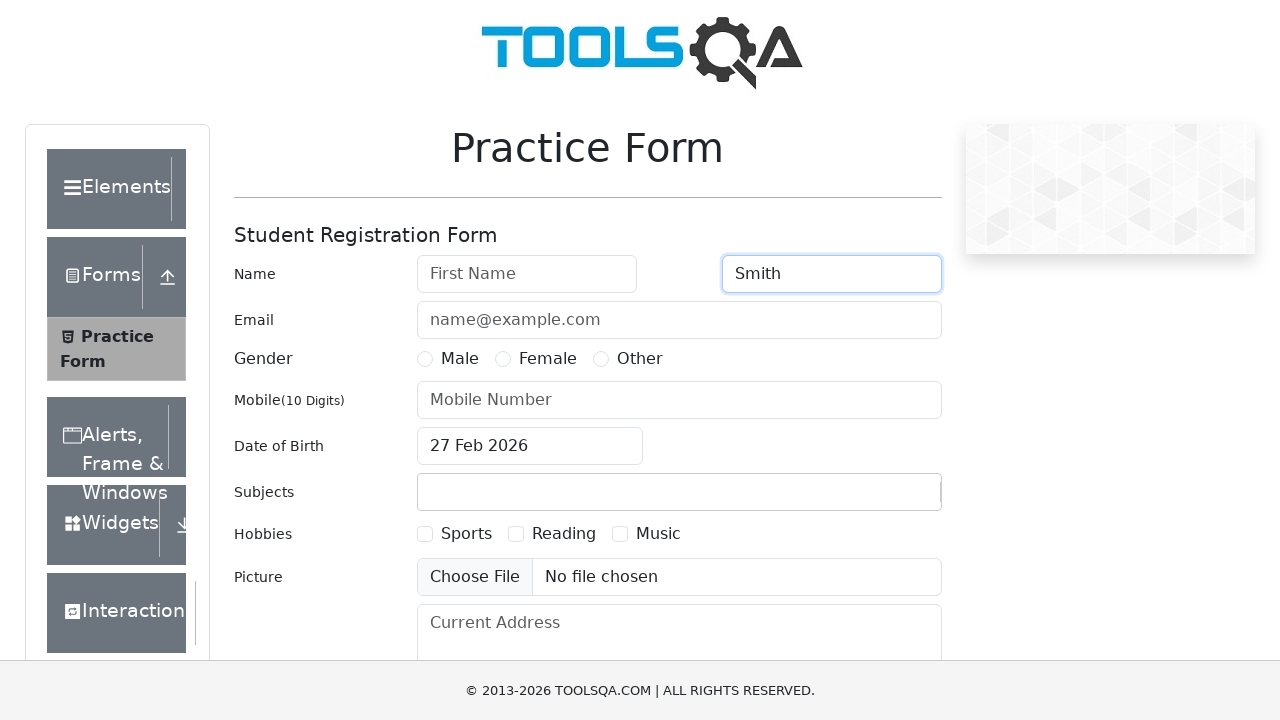

Clicked submit button via JavaScript to test form submission with only last name filled
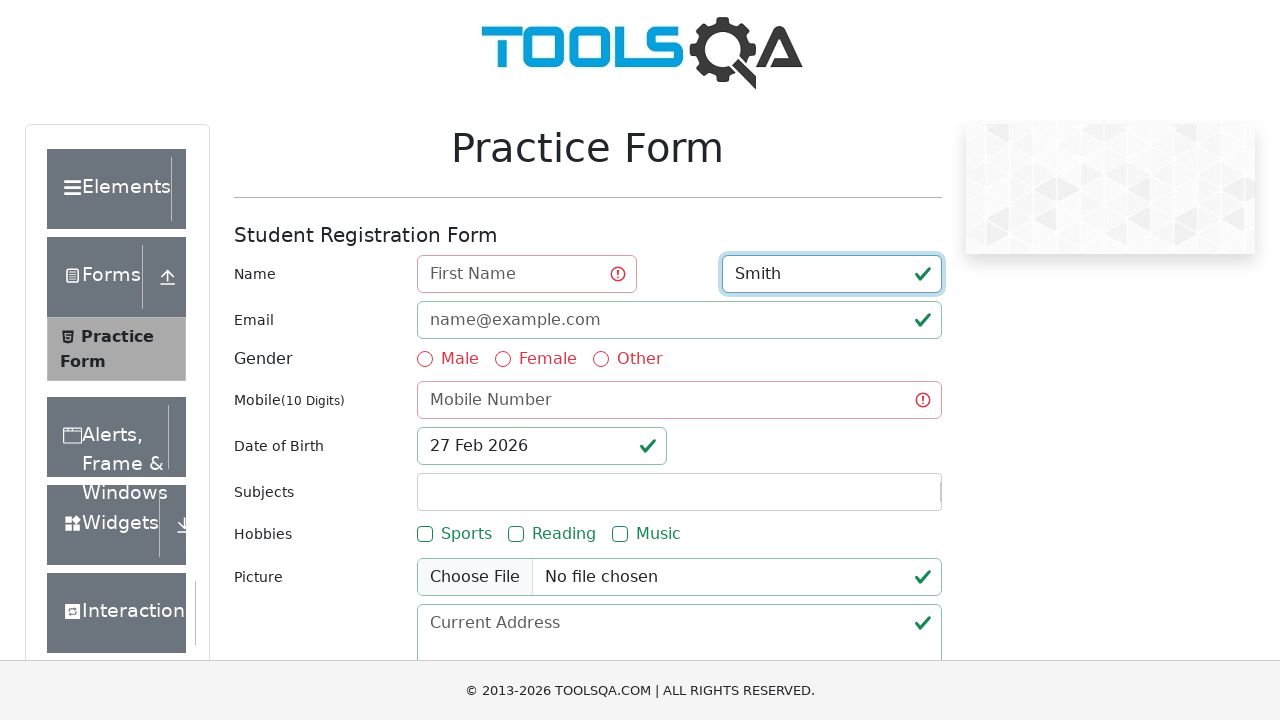

Waited 2 seconds for modal or validation response
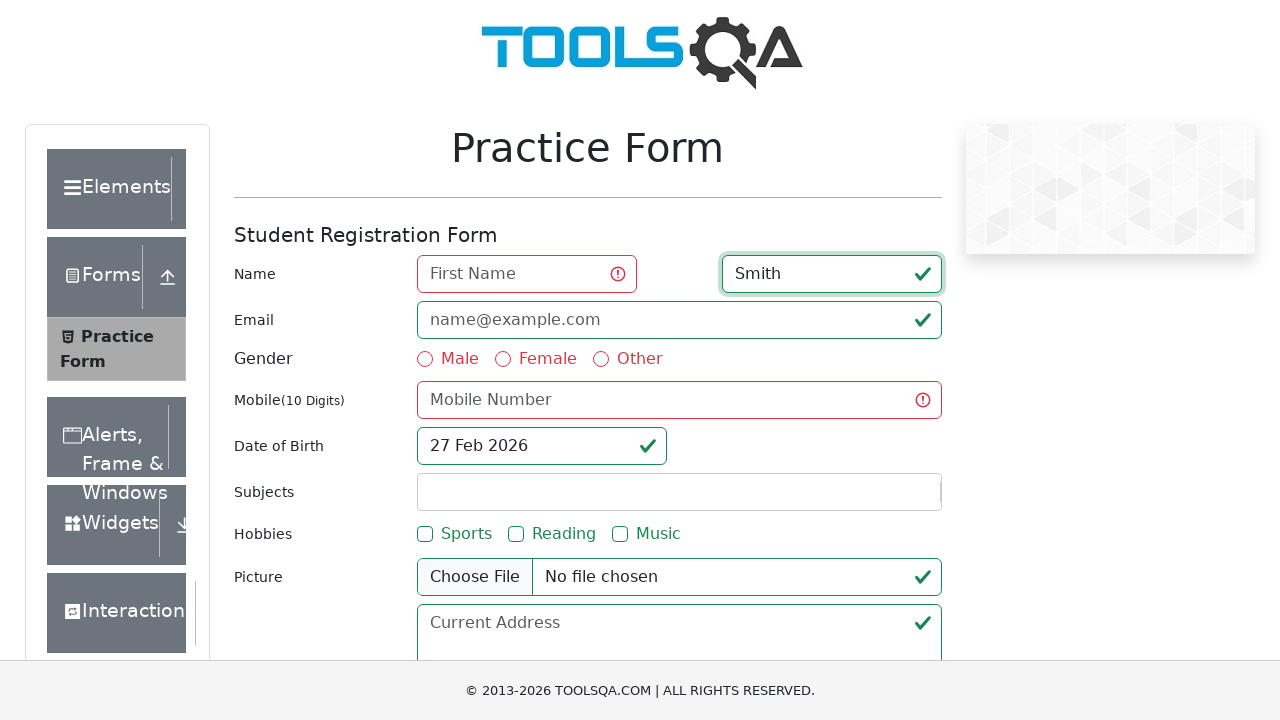

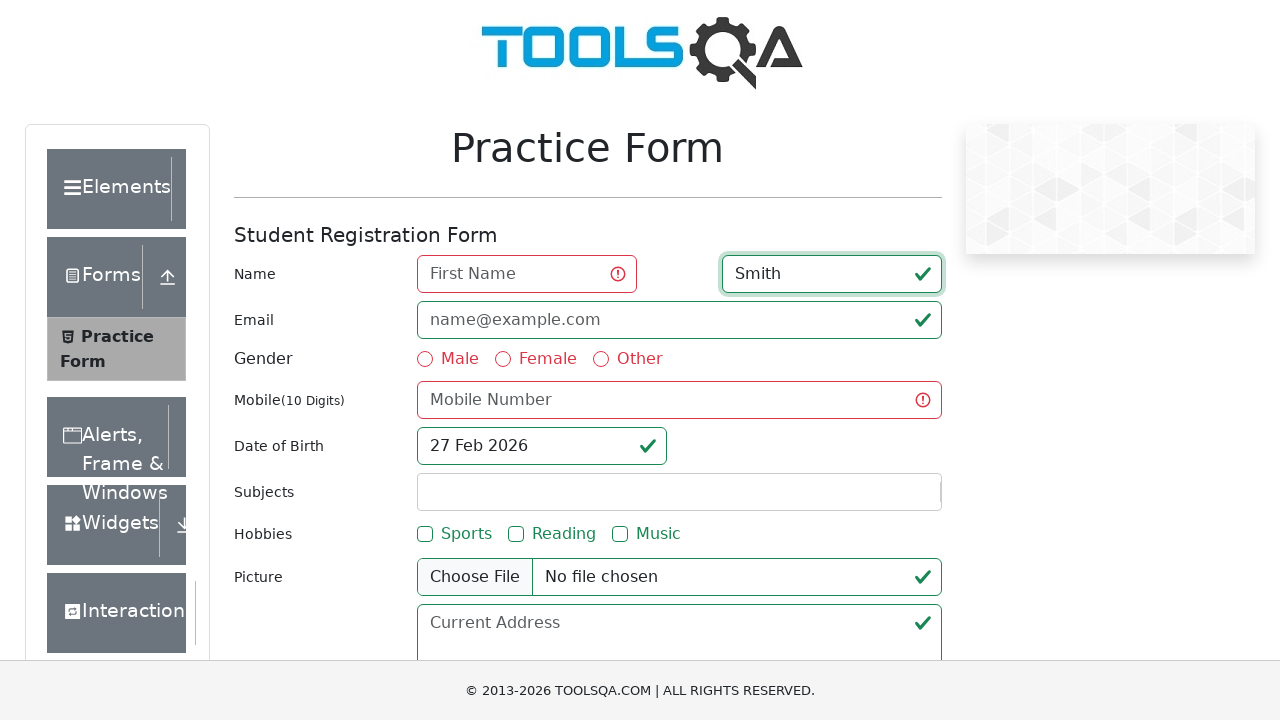